Tests a math problem form by reading two numbers, calculating their sum, selecting the result from a dropdown, and submitting the form

Starting URL: https://suninjuly.github.io/selects1.html

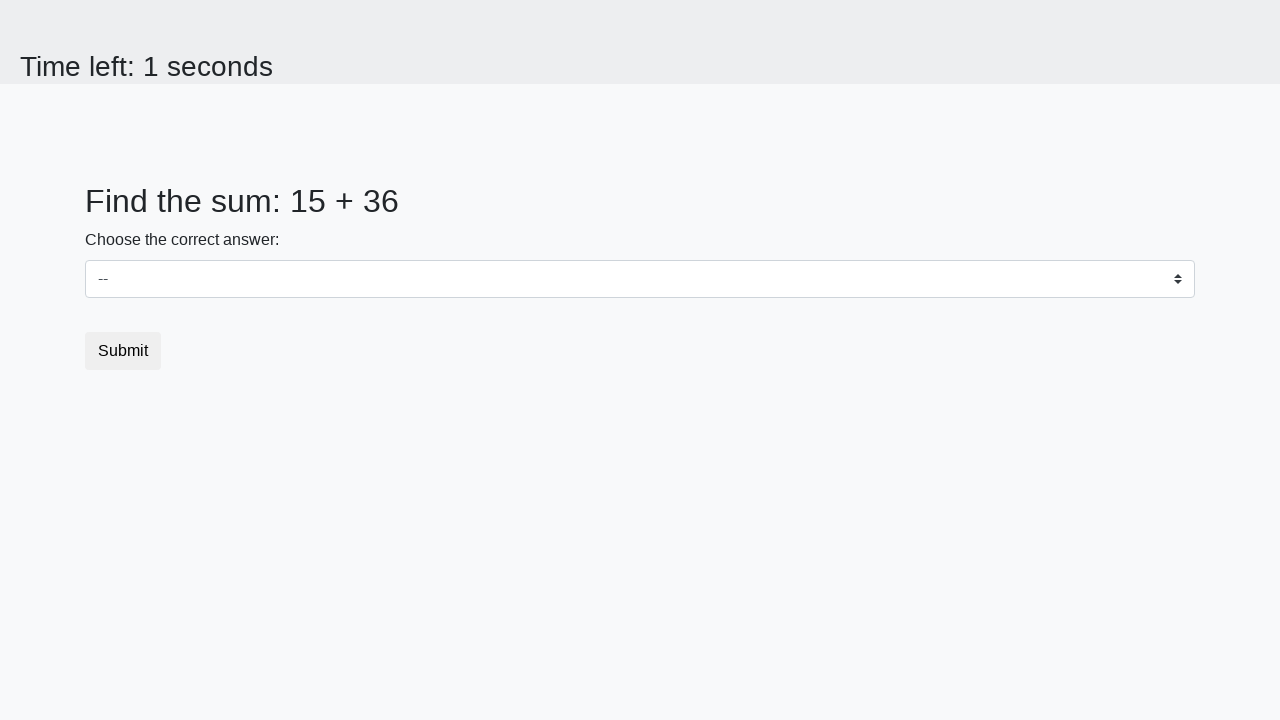

Located first number element (#num1)
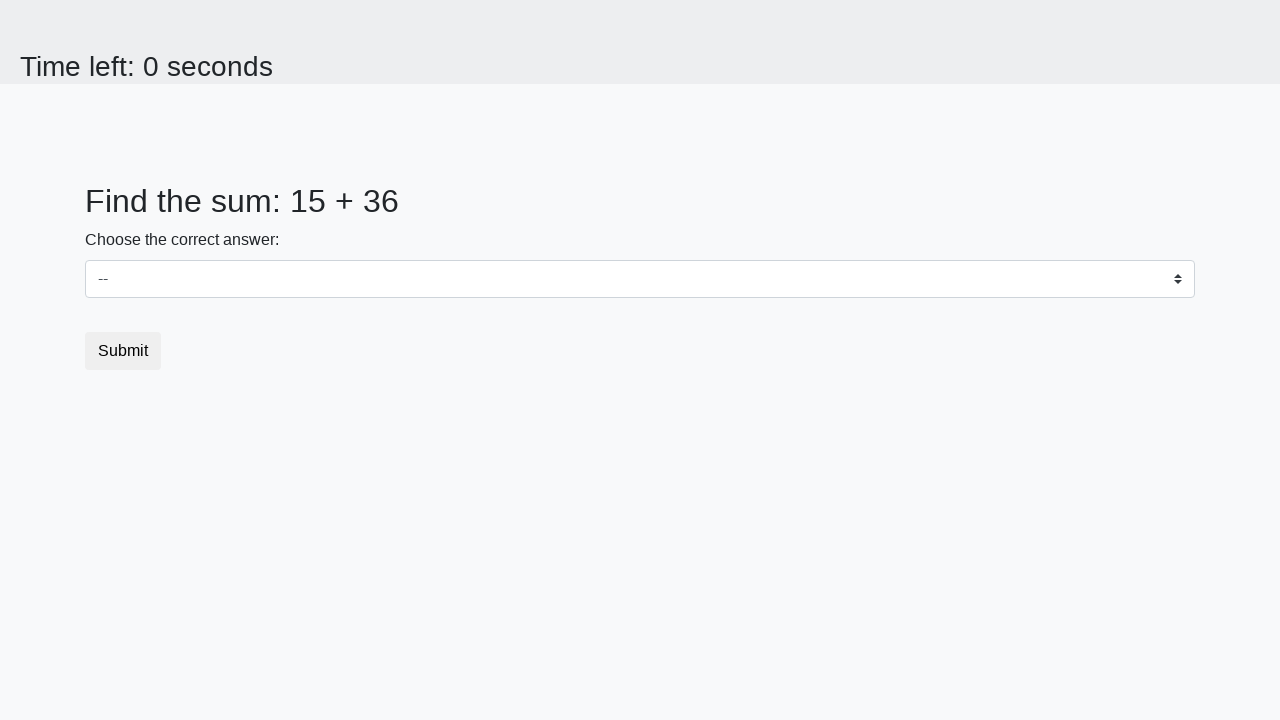

Located second number element (#num2)
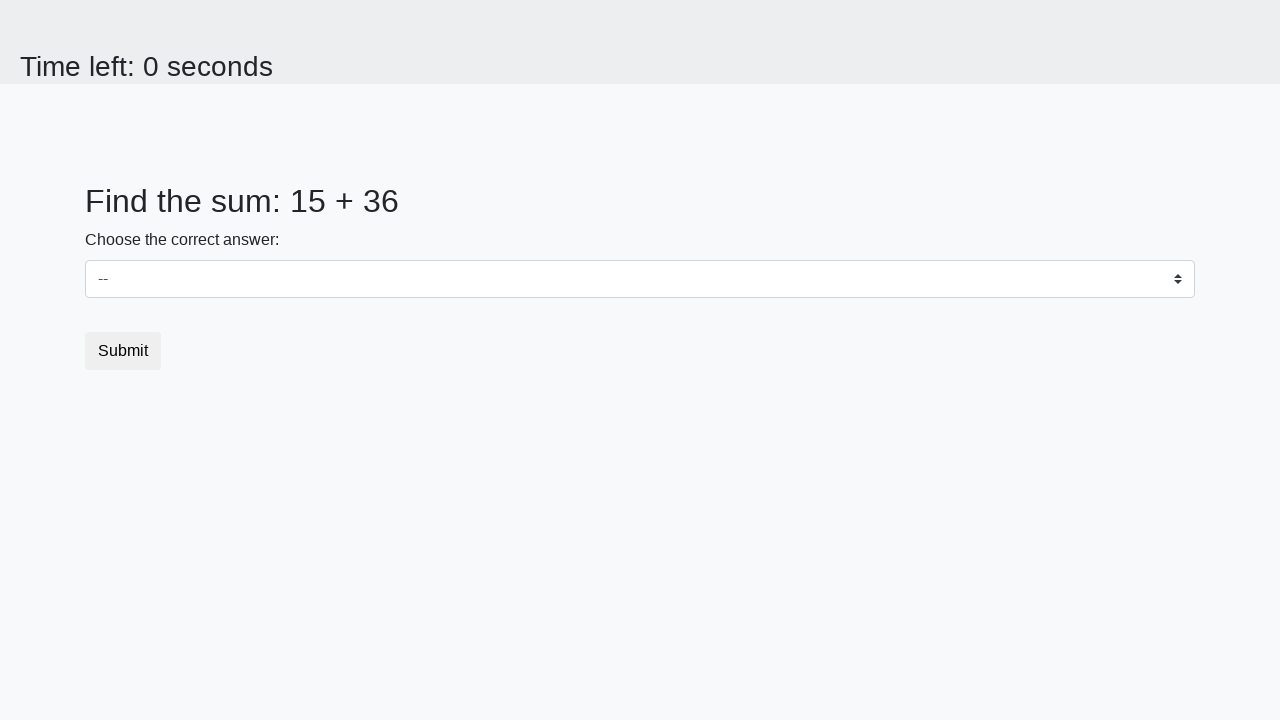

Read first number: 15
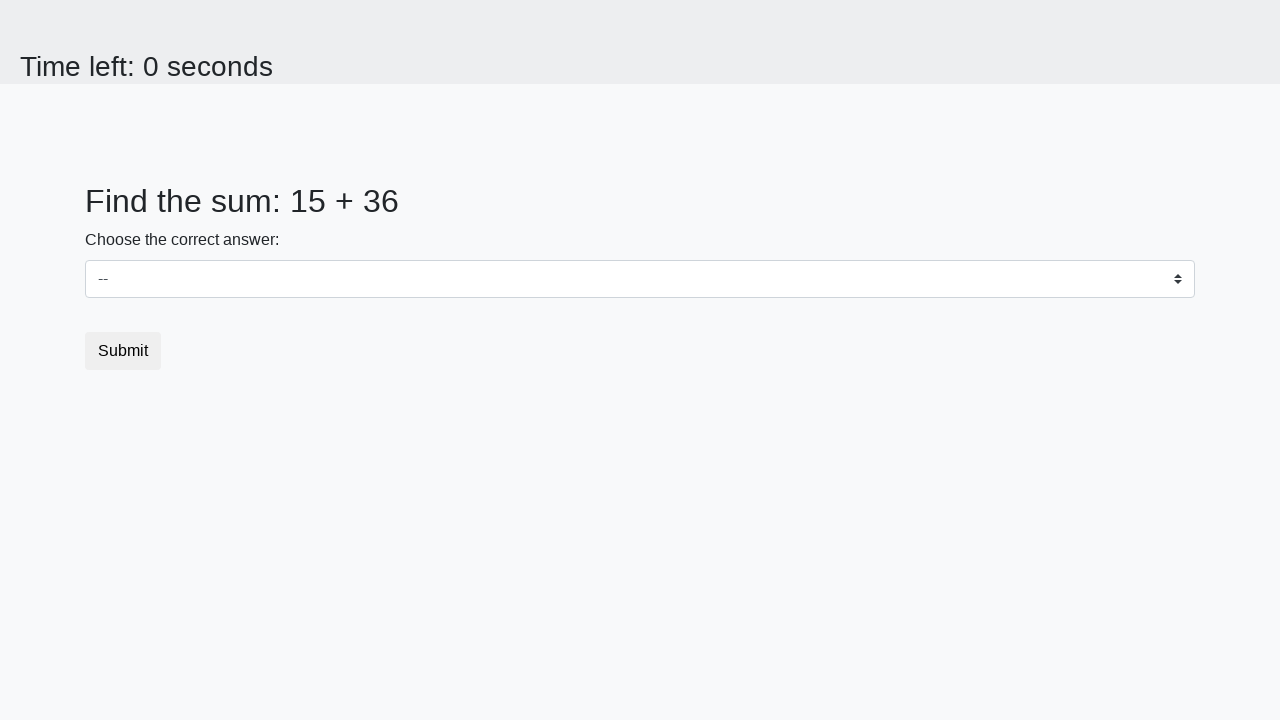

Read second number: 36
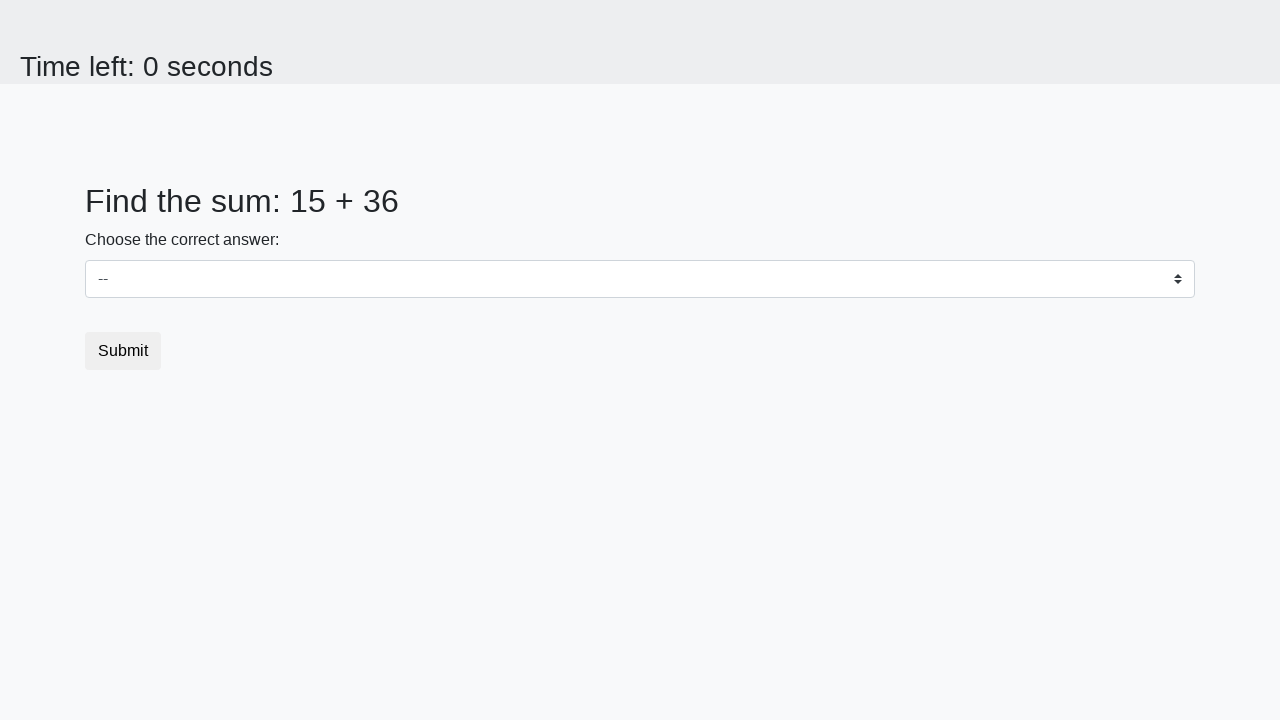

Calculated sum: 15 + 36 = 51
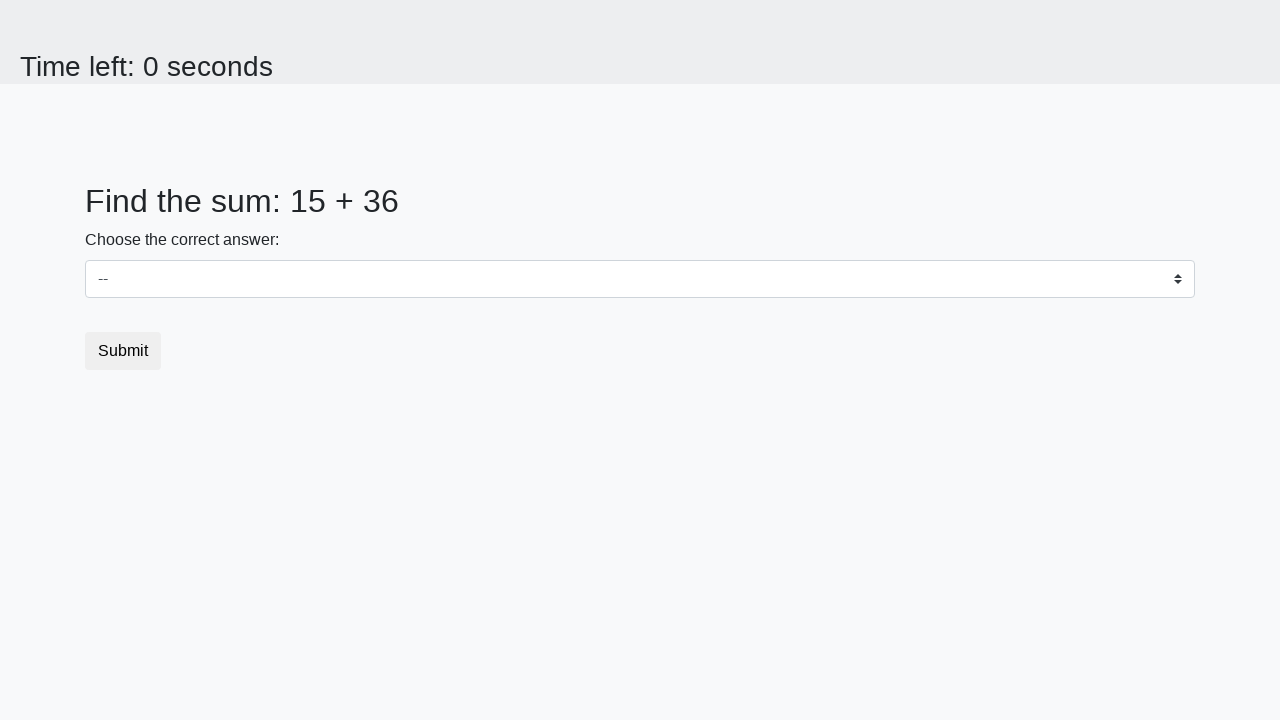

Selected result '51' from dropdown on select
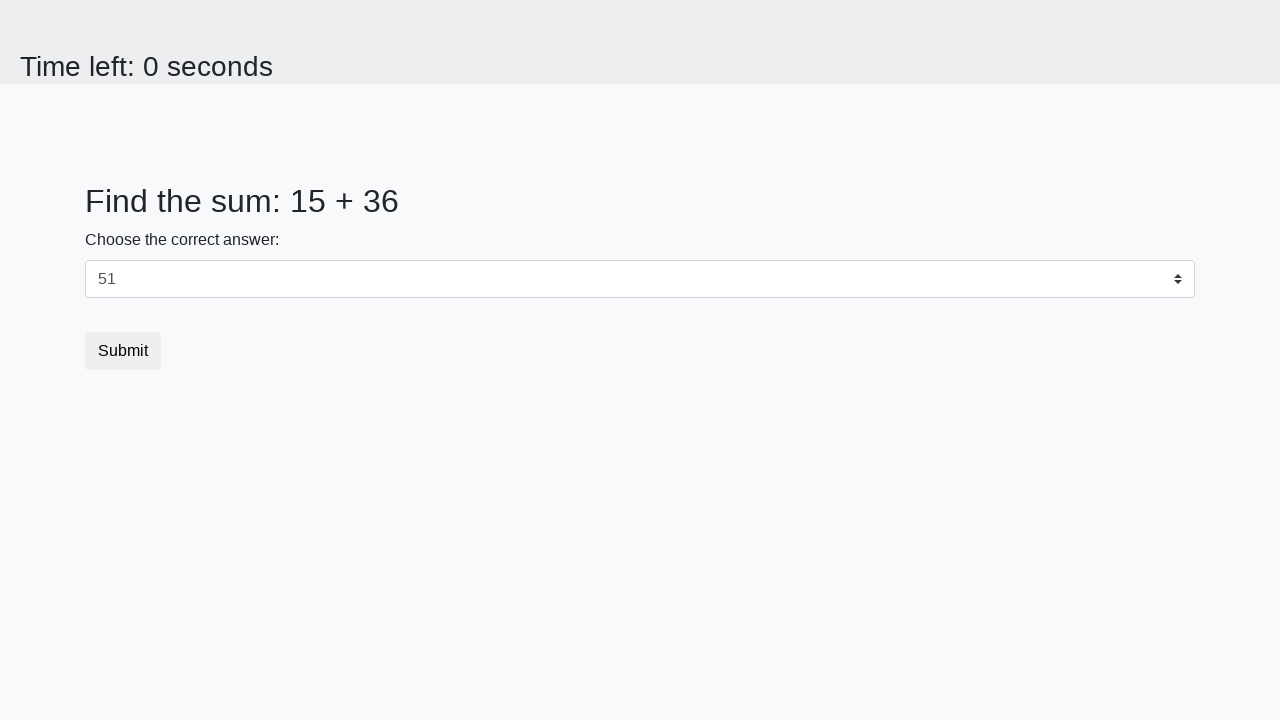

Clicked submit button at (123, 351) on .btn-default
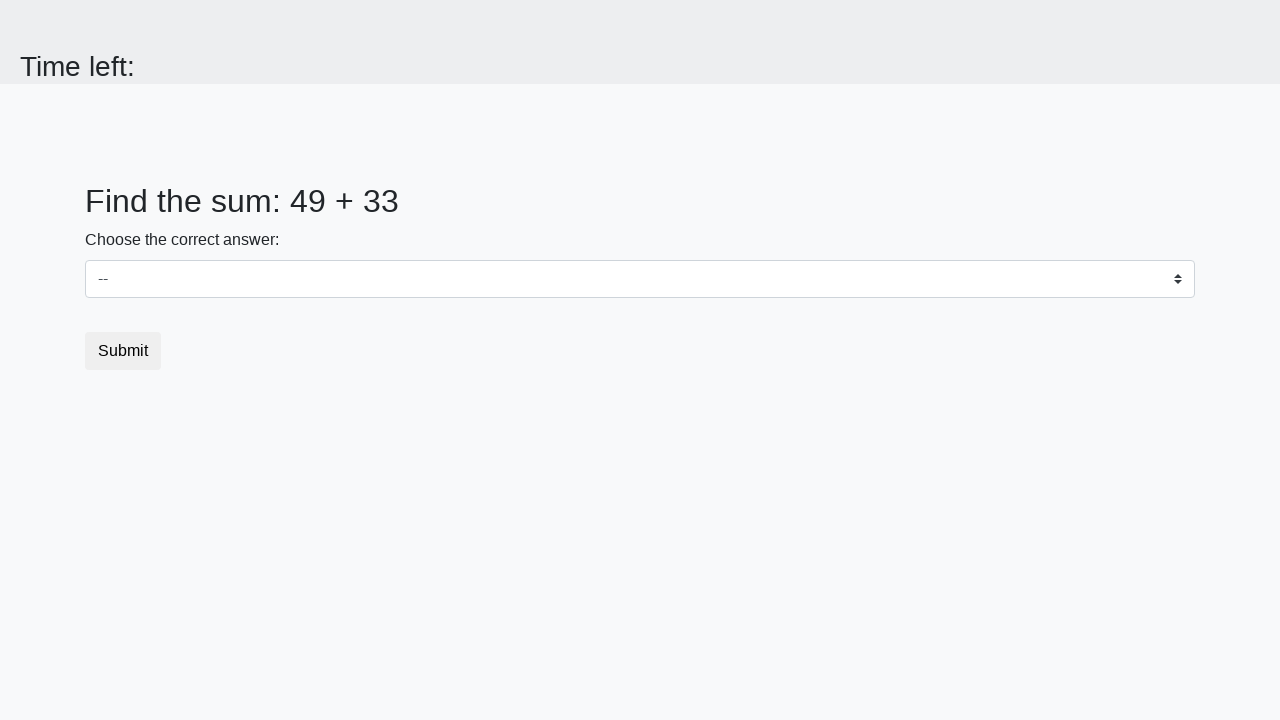

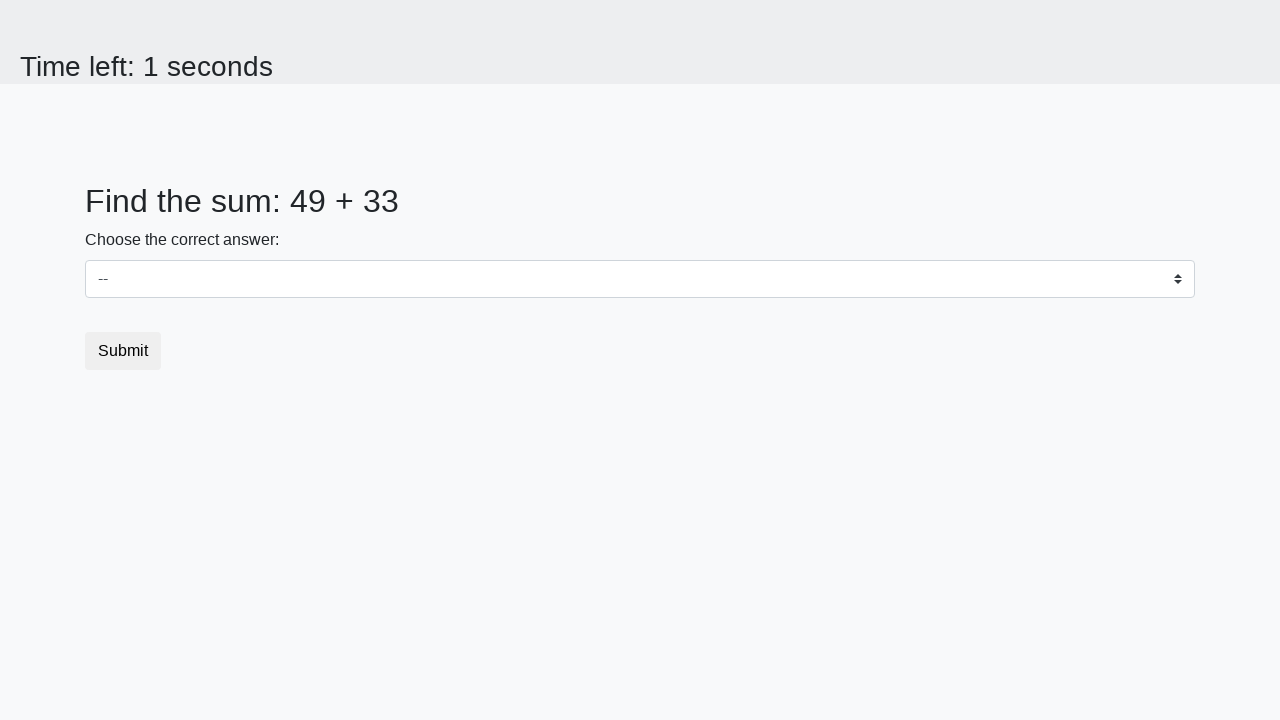